Tests that browser back button works correctly with todo filters

Starting URL: https://demo.playwright.dev/todomvc

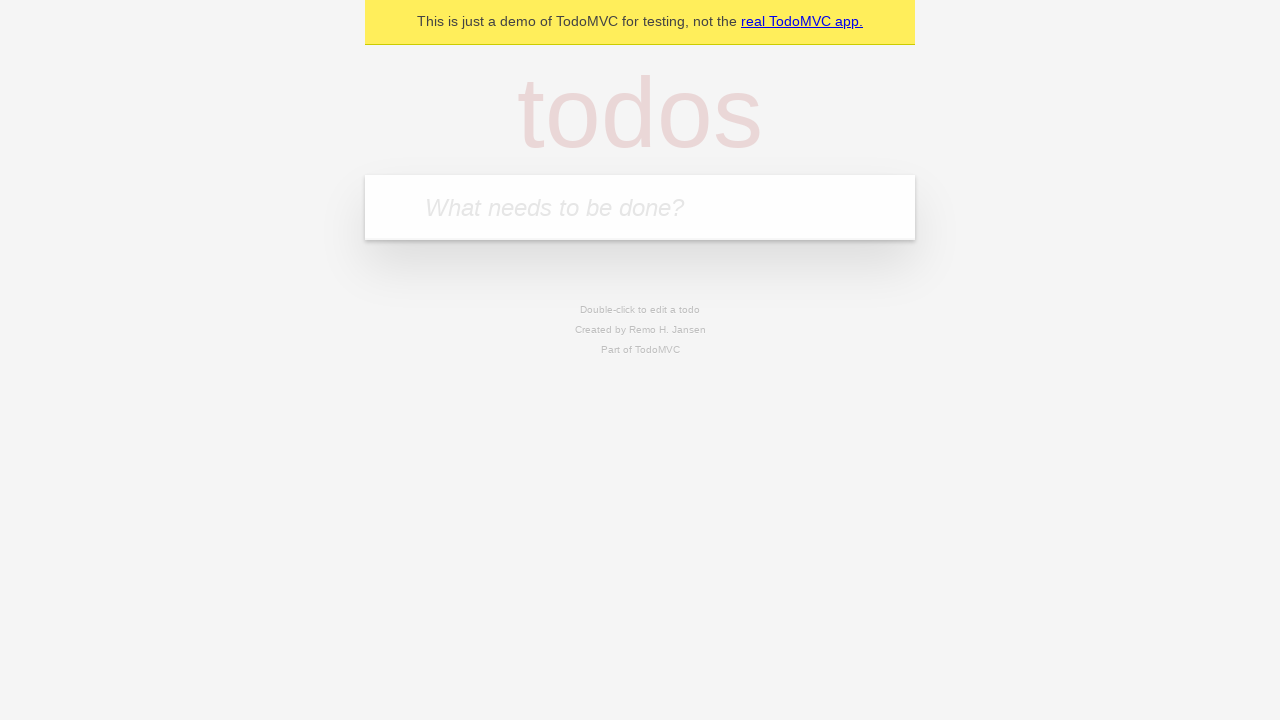

Filled input field with first todo 'buy some cheese' on internal:attr=[placeholder="What needs to be done?"i]
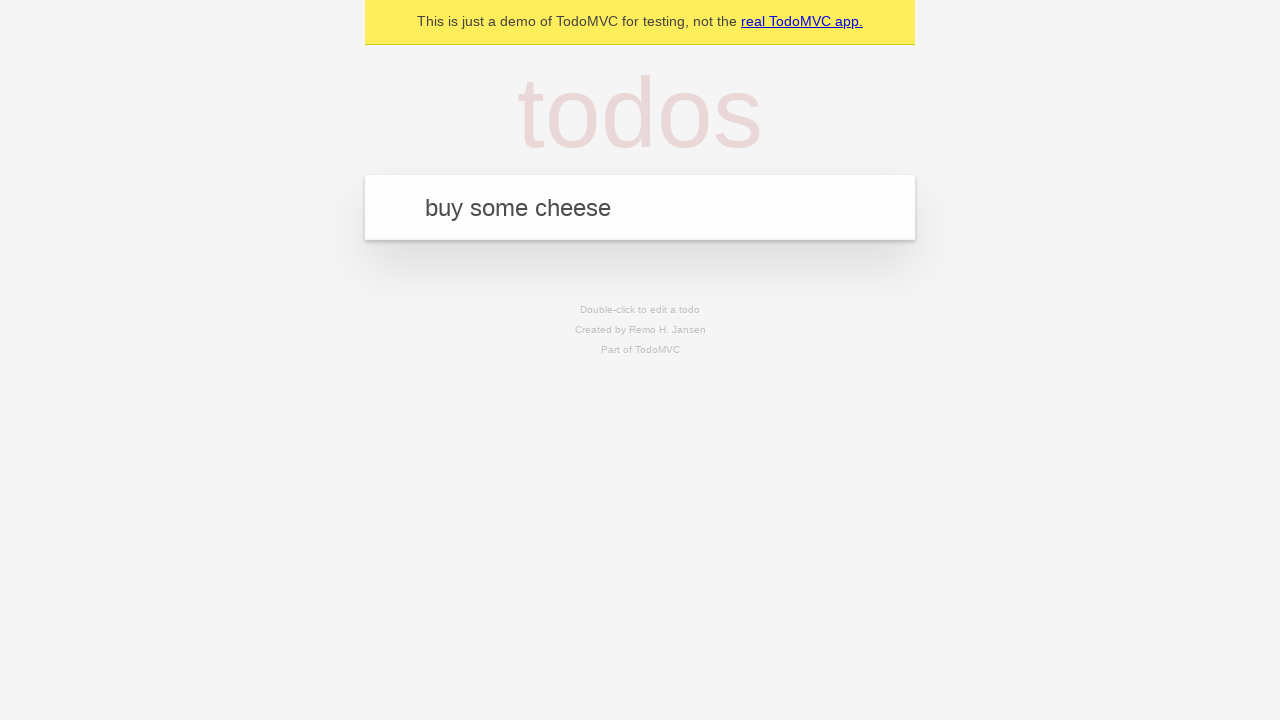

Pressed Enter to create first todo on internal:attr=[placeholder="What needs to be done?"i]
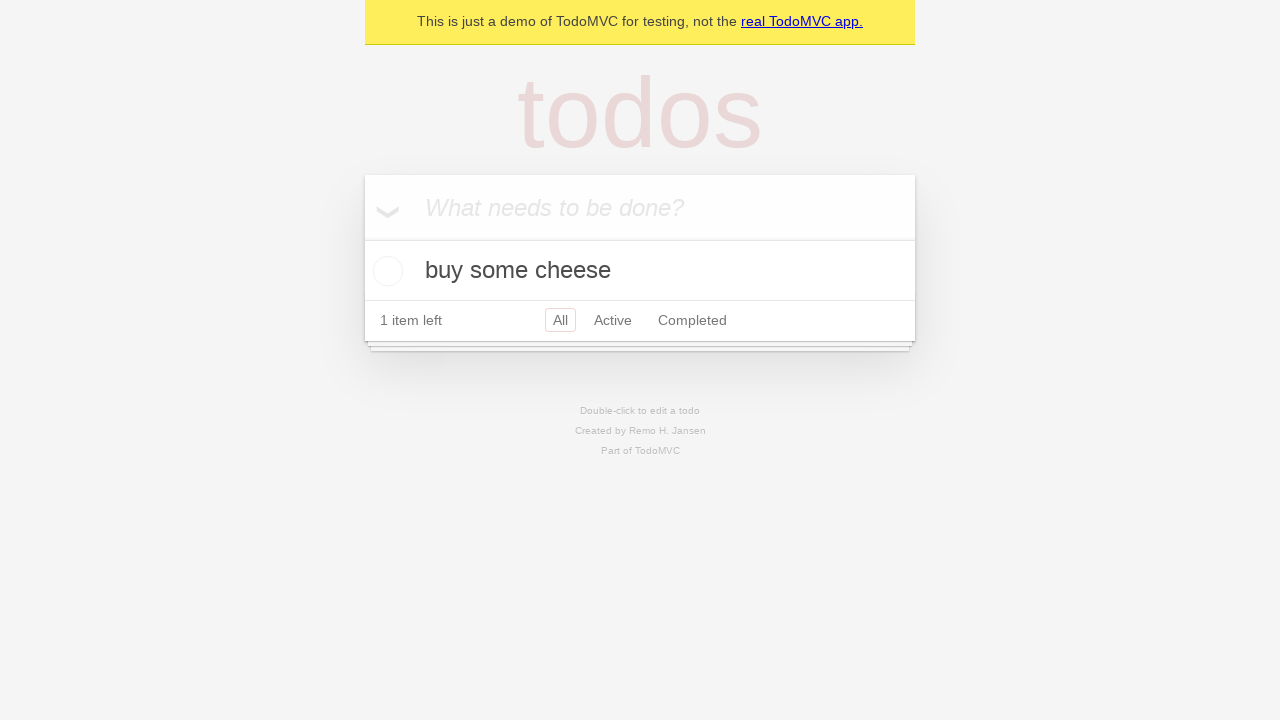

Filled input field with second todo 'feed the cat' on internal:attr=[placeholder="What needs to be done?"i]
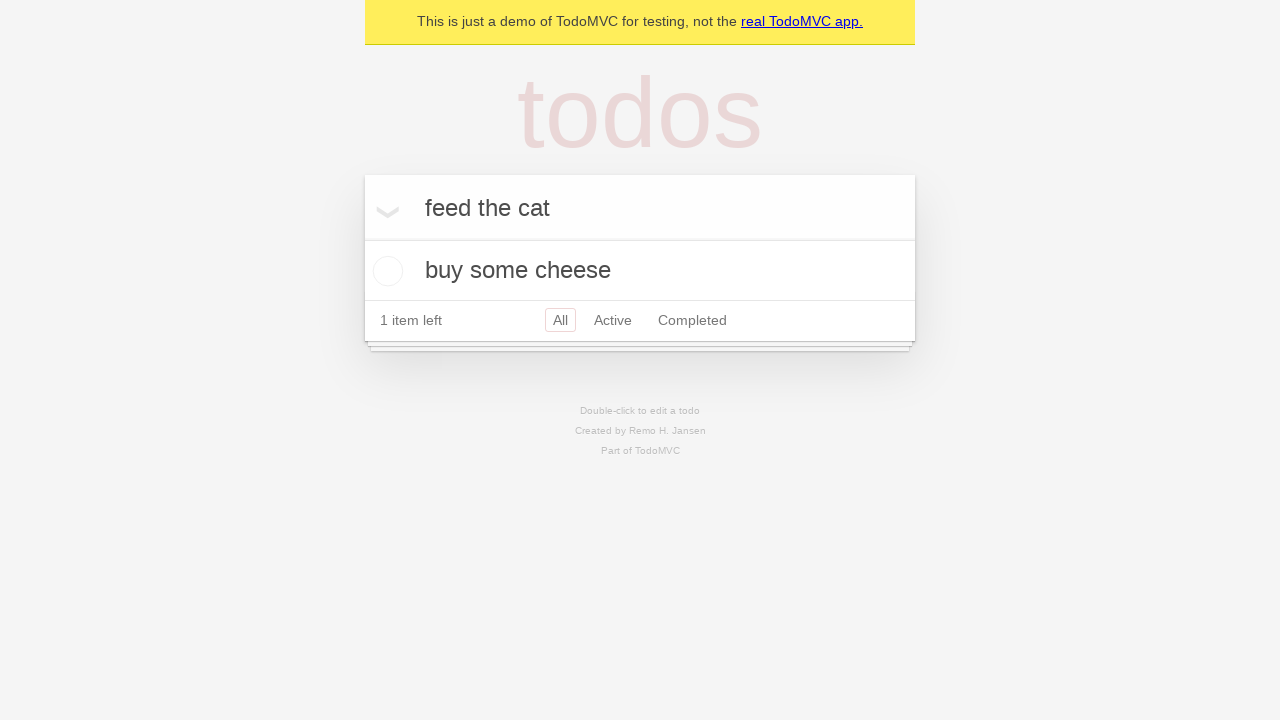

Pressed Enter to create second todo on internal:attr=[placeholder="What needs to be done?"i]
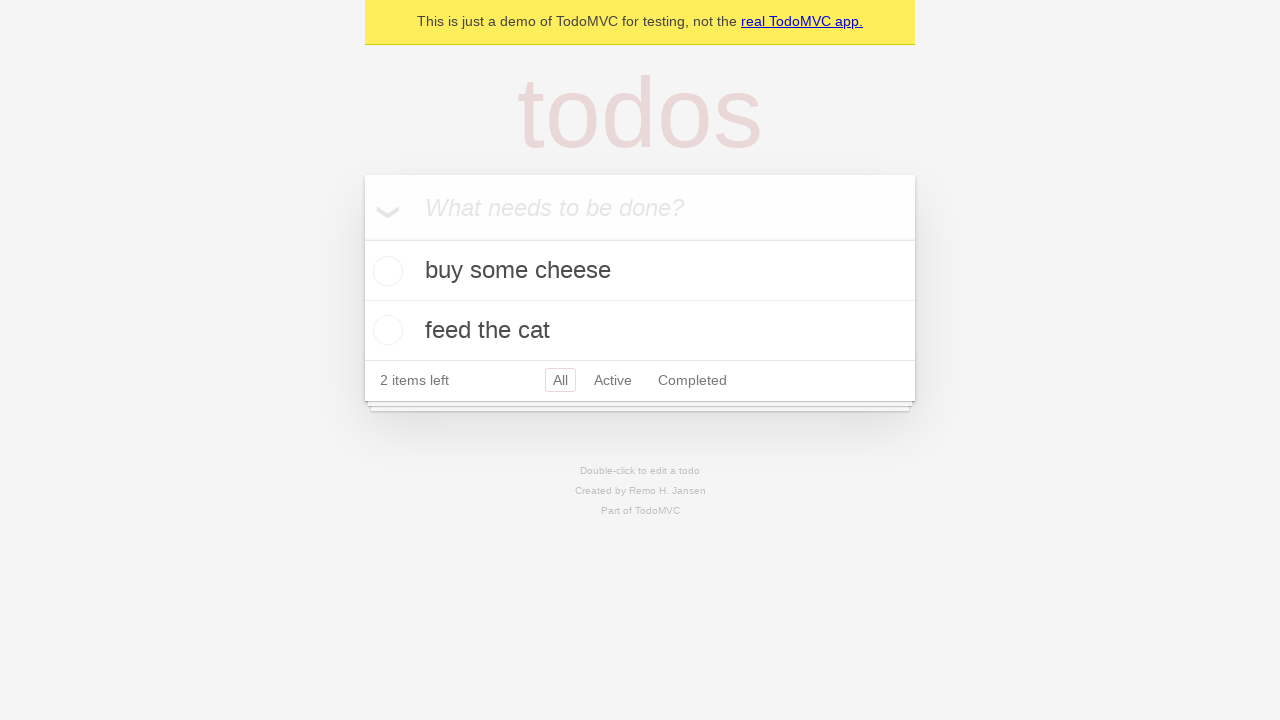

Filled input field with third todo 'book a doctors appointment' on internal:attr=[placeholder="What needs to be done?"i]
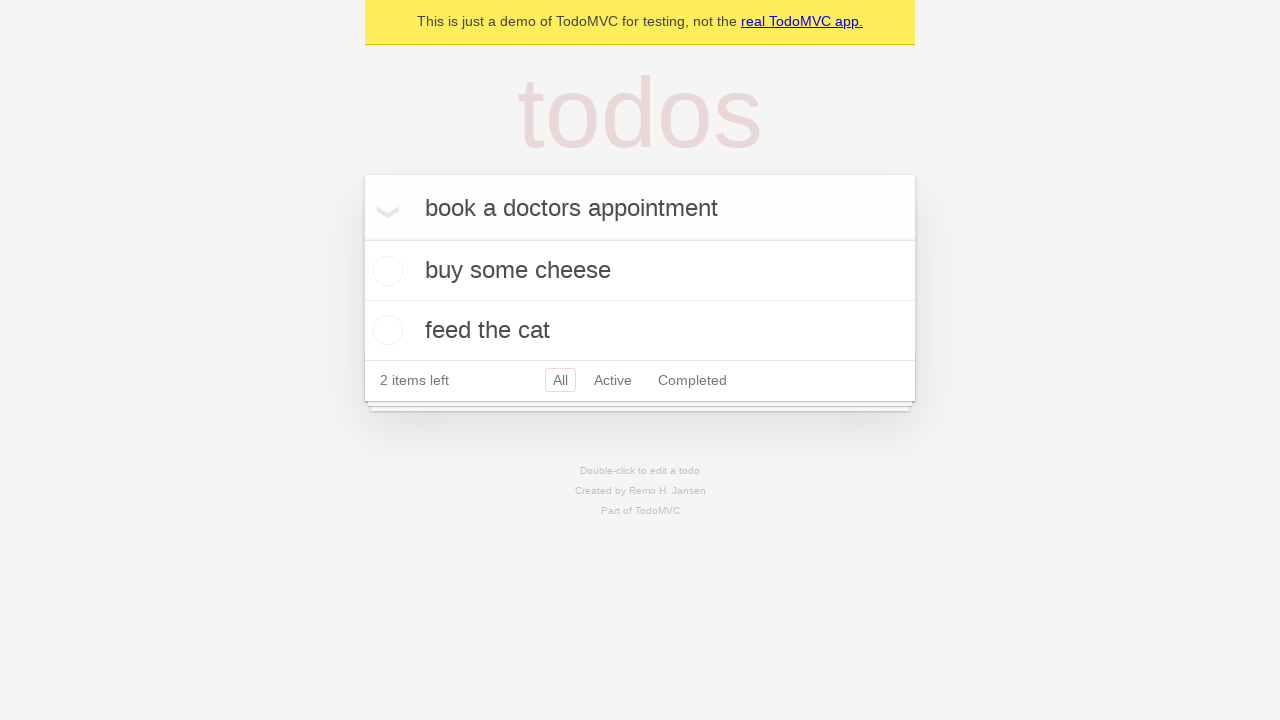

Pressed Enter to create third todo on internal:attr=[placeholder="What needs to be done?"i]
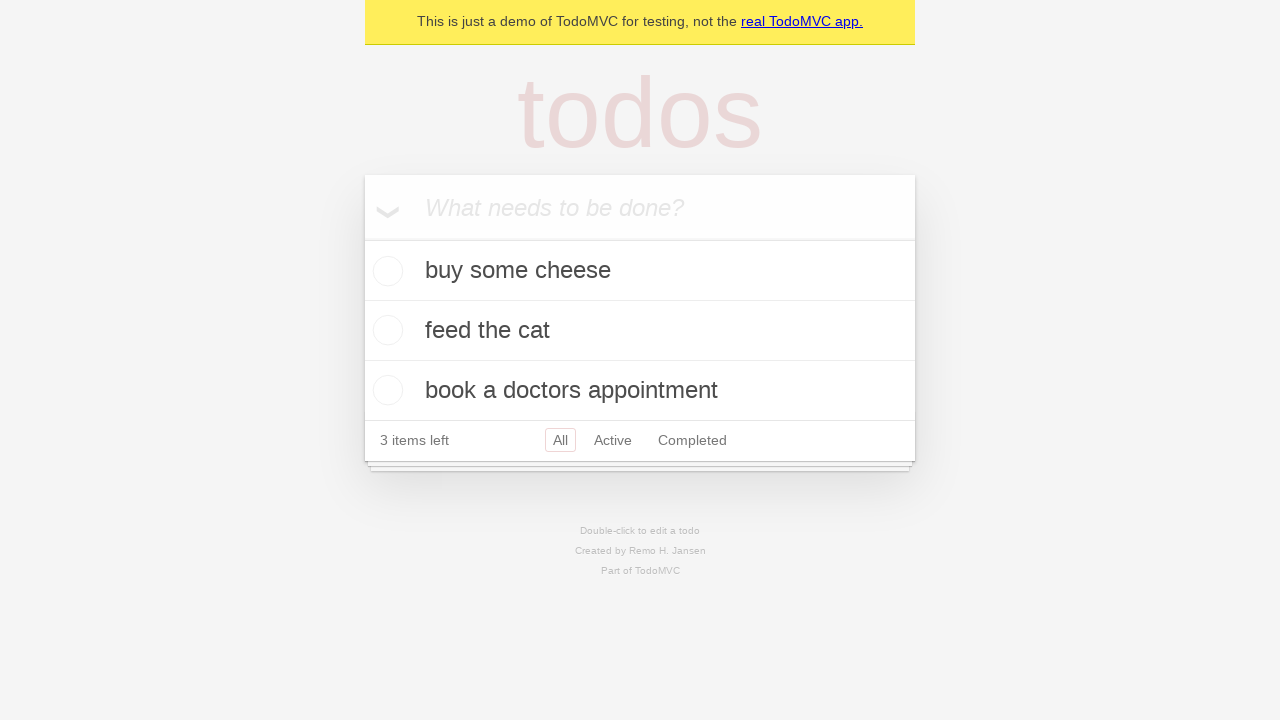

Checked the second todo item to mark it as completed at (385, 330) on .todo-list li .toggle >> nth=1
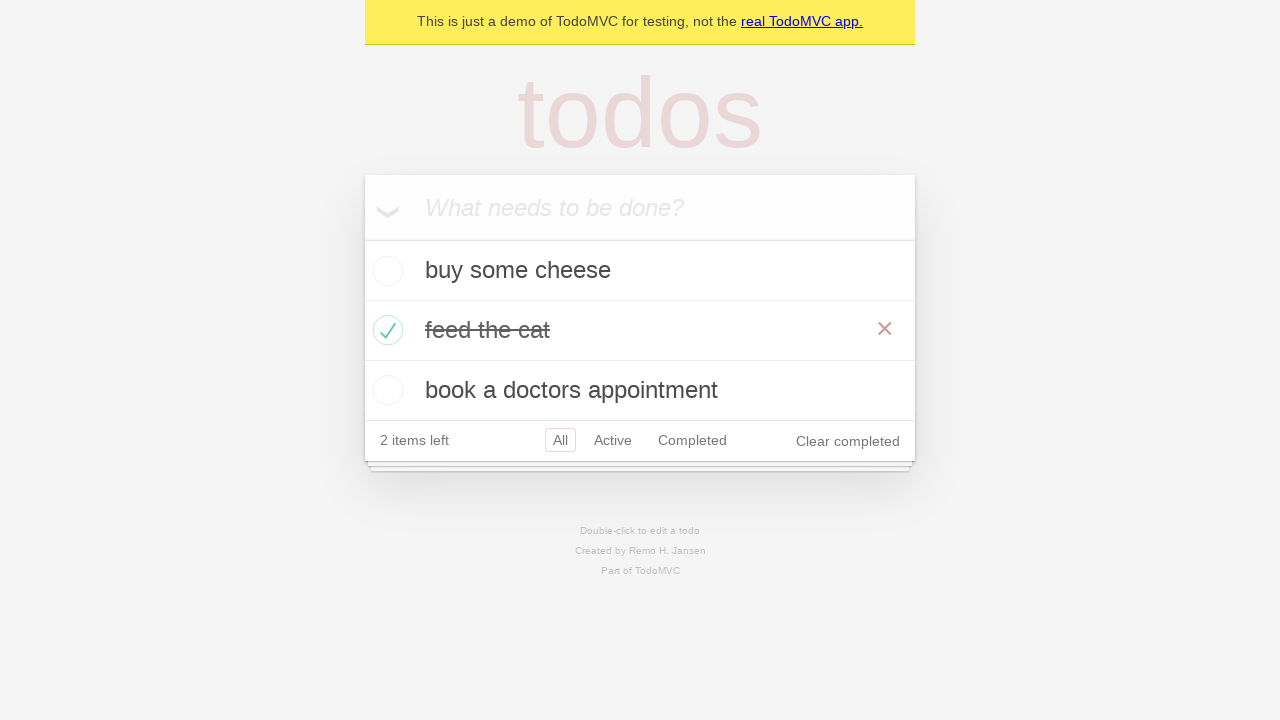

Clicked 'All' filter to show all todos at (560, 440) on internal:role=link[name="All"i]
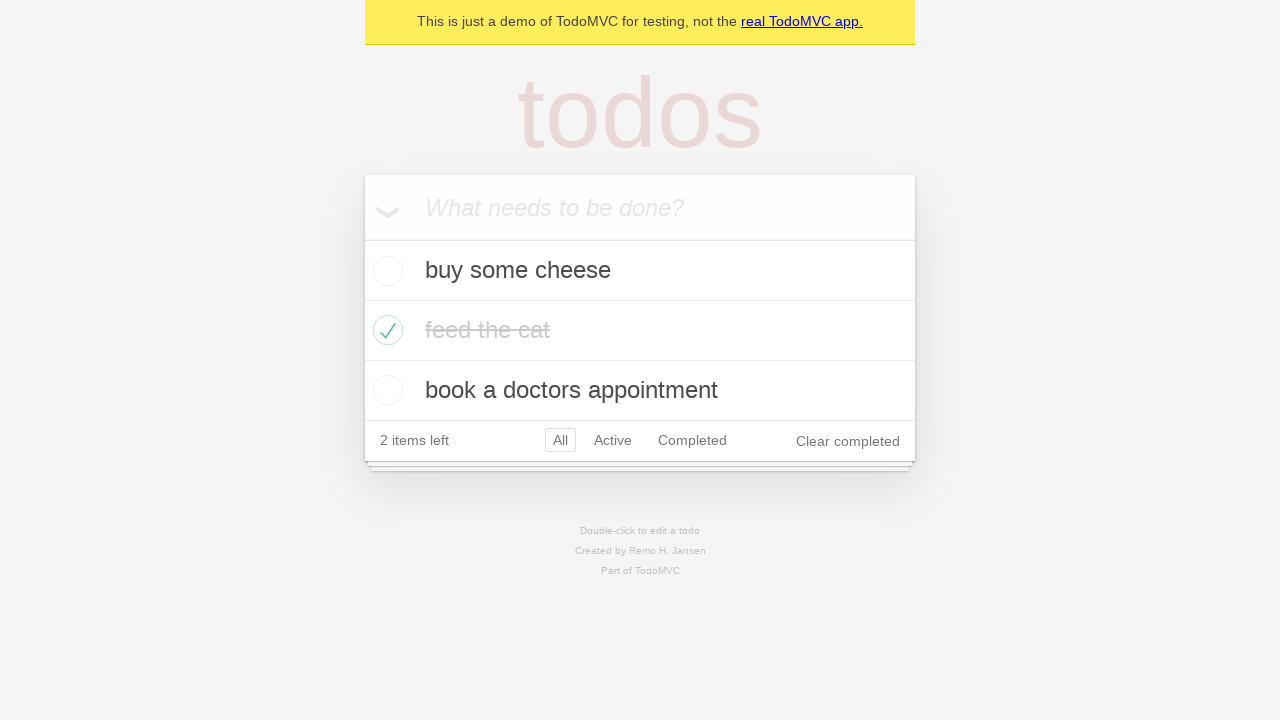

Clicked 'Active' filter to show only active todos at (613, 440) on internal:role=link[name="Active"i]
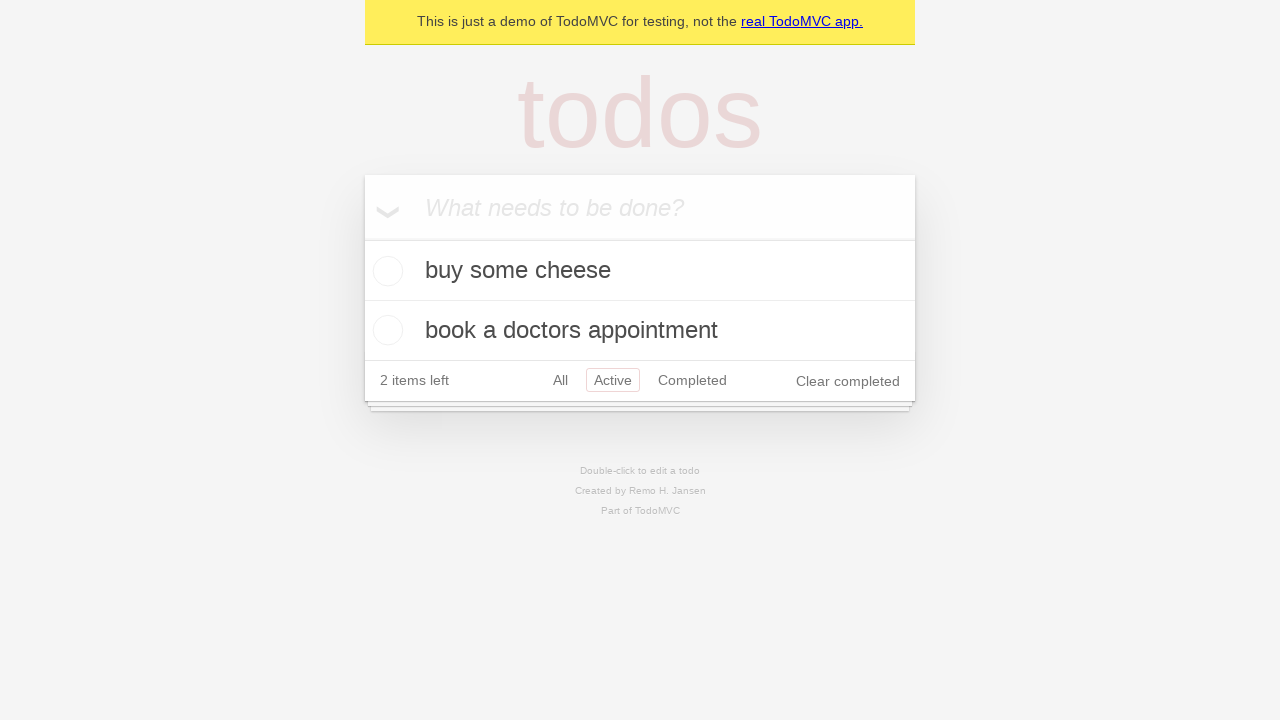

Clicked 'Completed' filter to show only completed todos at (692, 380) on internal:role=link[name="Completed"i]
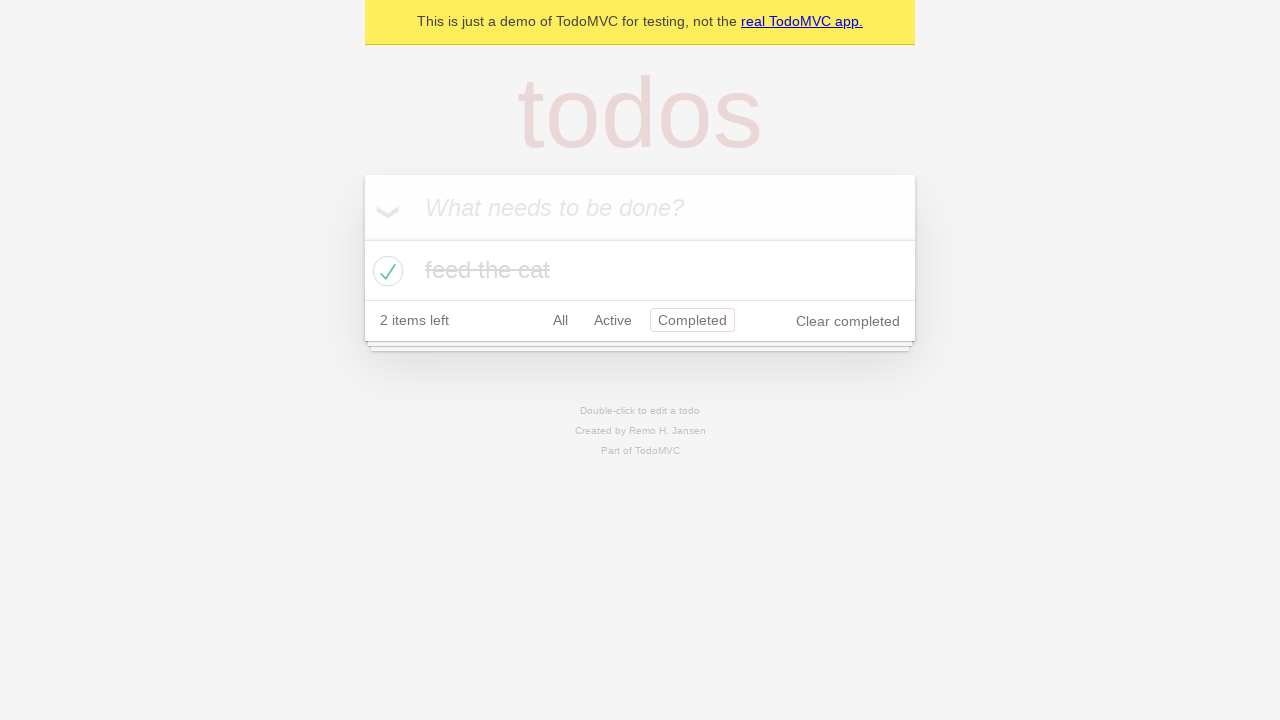

Navigated back using browser back button, expecting 'Active' filter
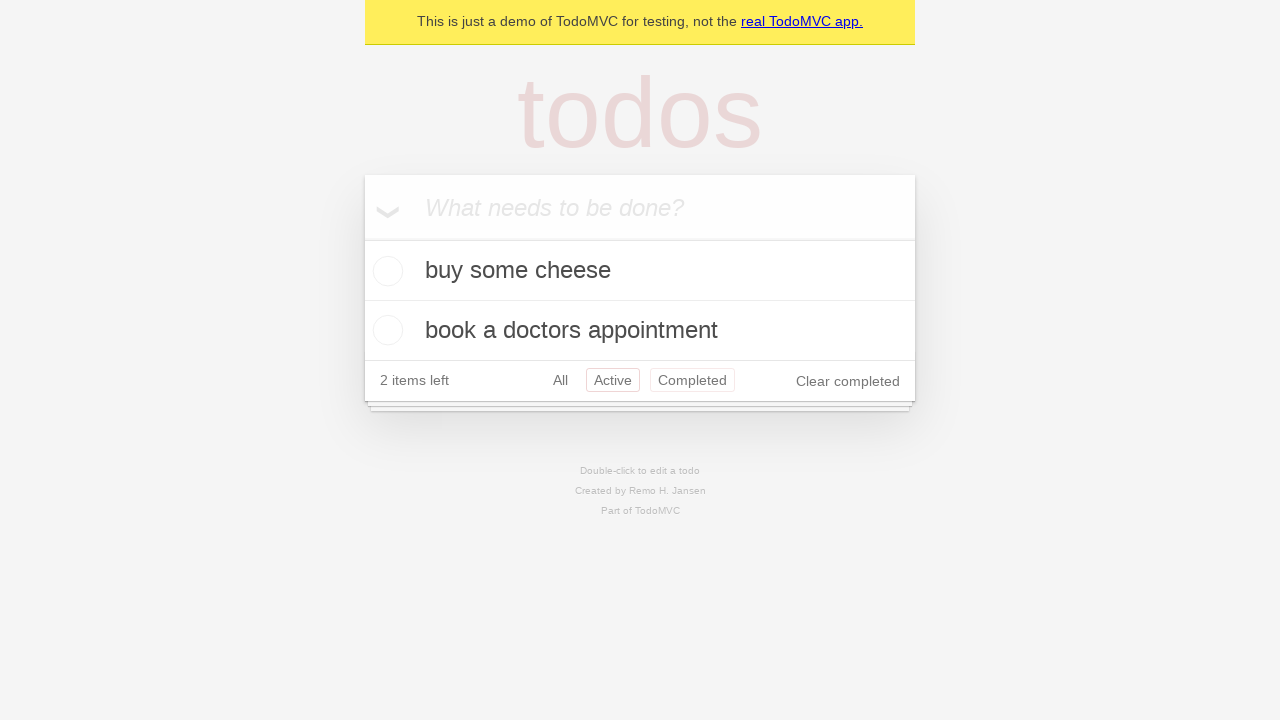

Navigated back using browser back button again, expecting 'All' filter
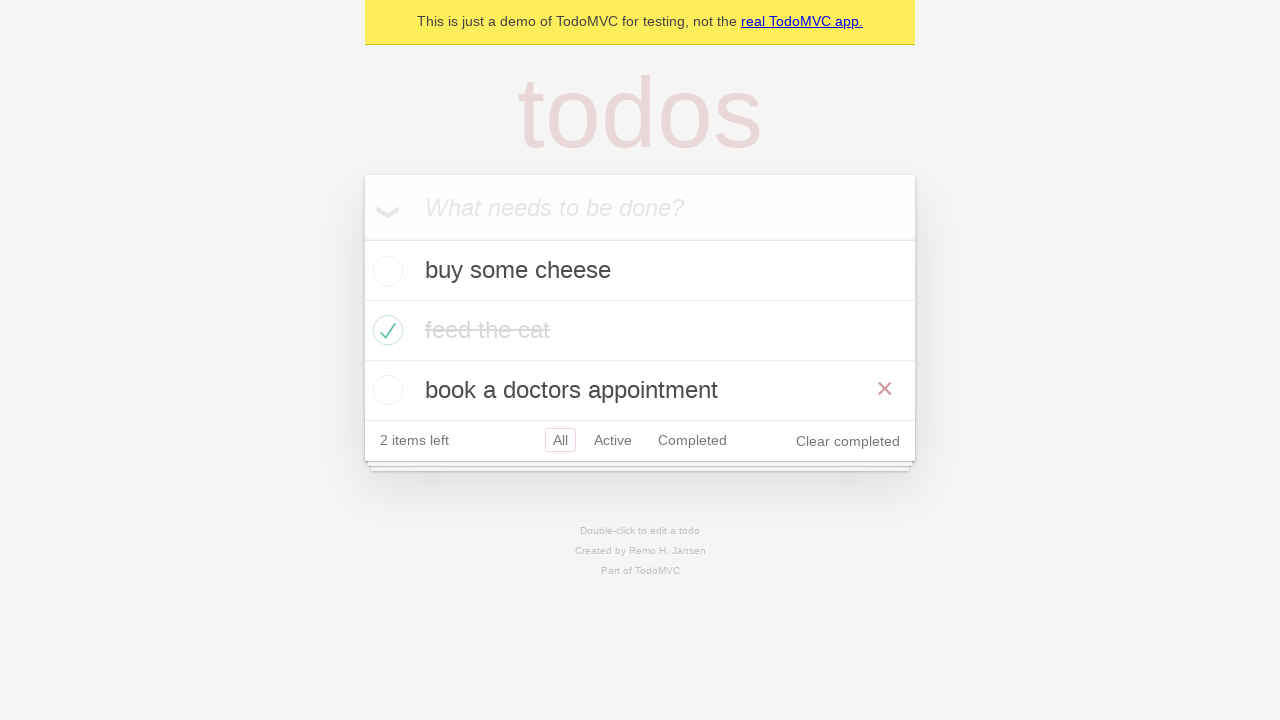

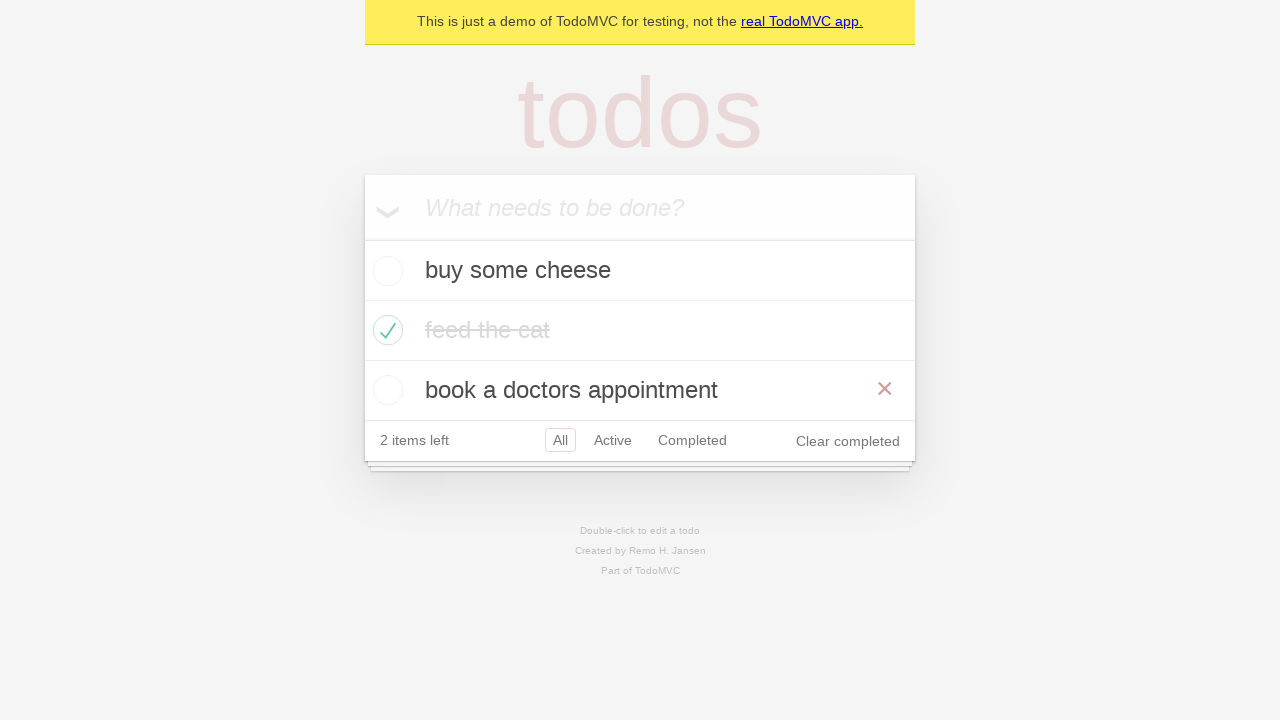